Tests jQuery UI datepicker widget by opening the calendar, navigating to a future date (December 2025), and selecting the 1st day of that month.

Starting URL: https://jqueryui.com/datepicker/

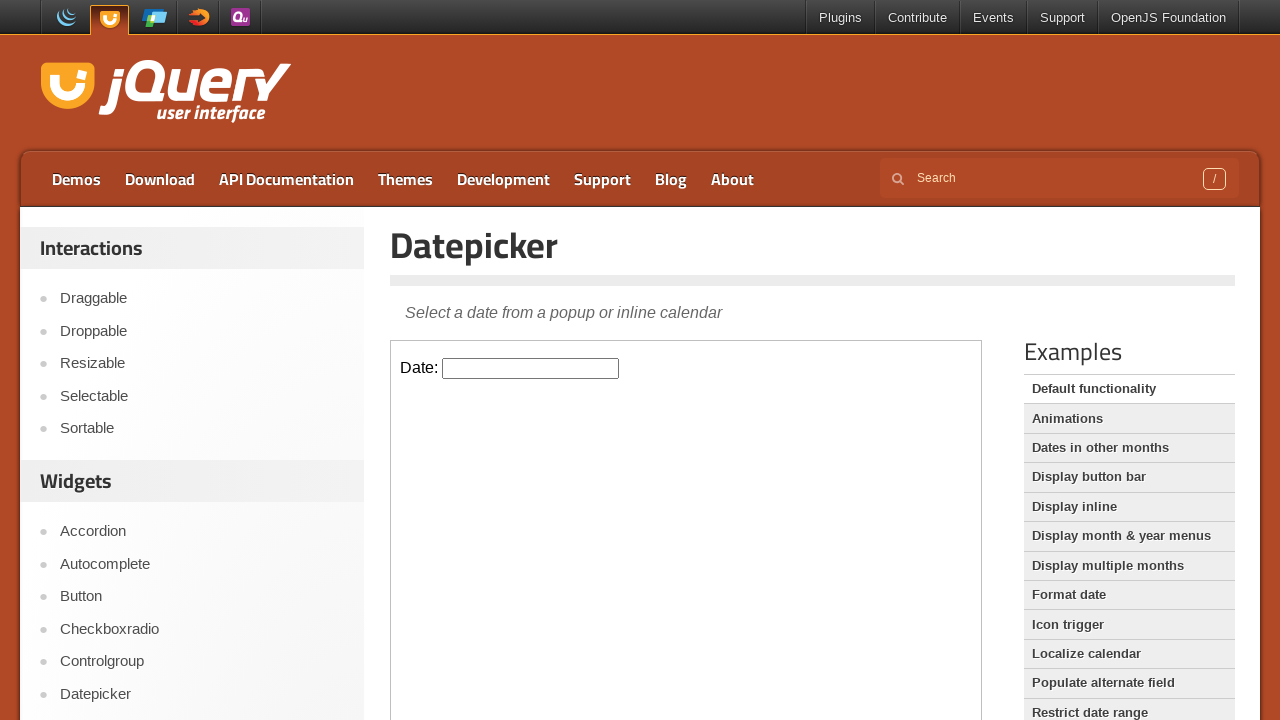

Located the datepicker demo iframe
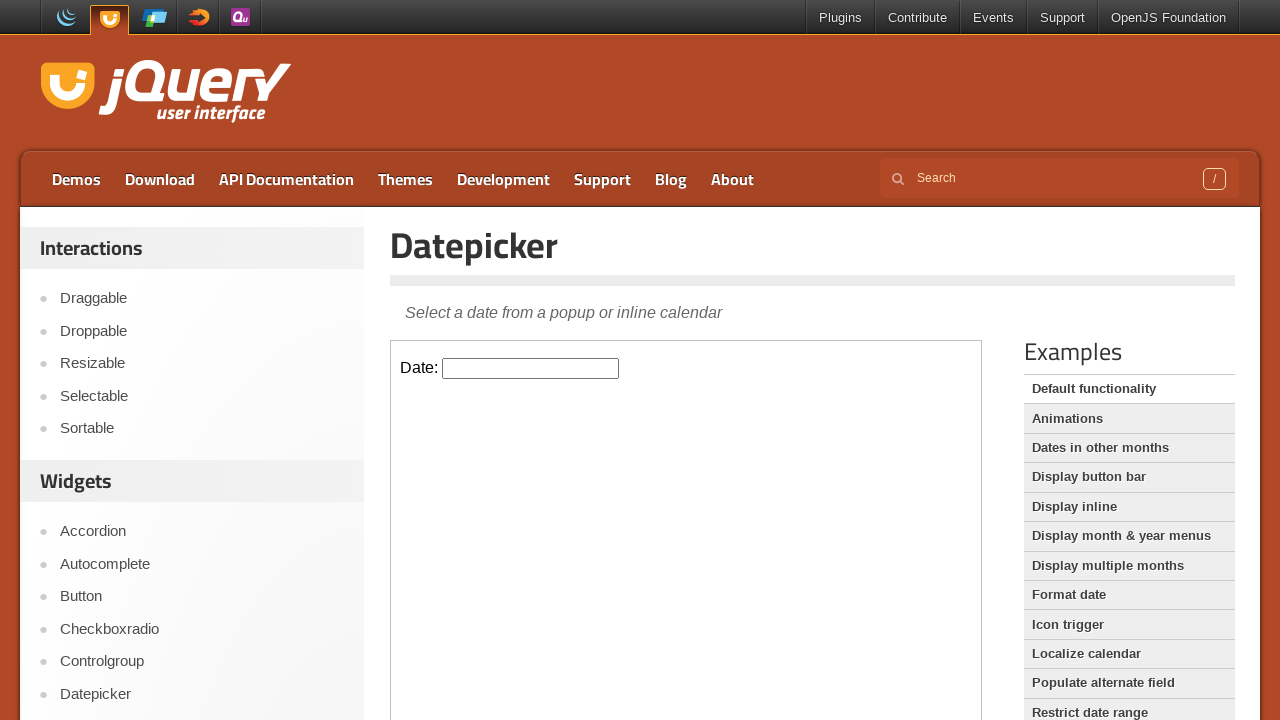

Clicked on the datepicker input to open the calendar at (531, 368) on iframe.demo-frame >> nth=0 >> internal:control=enter-frame >> #datepicker
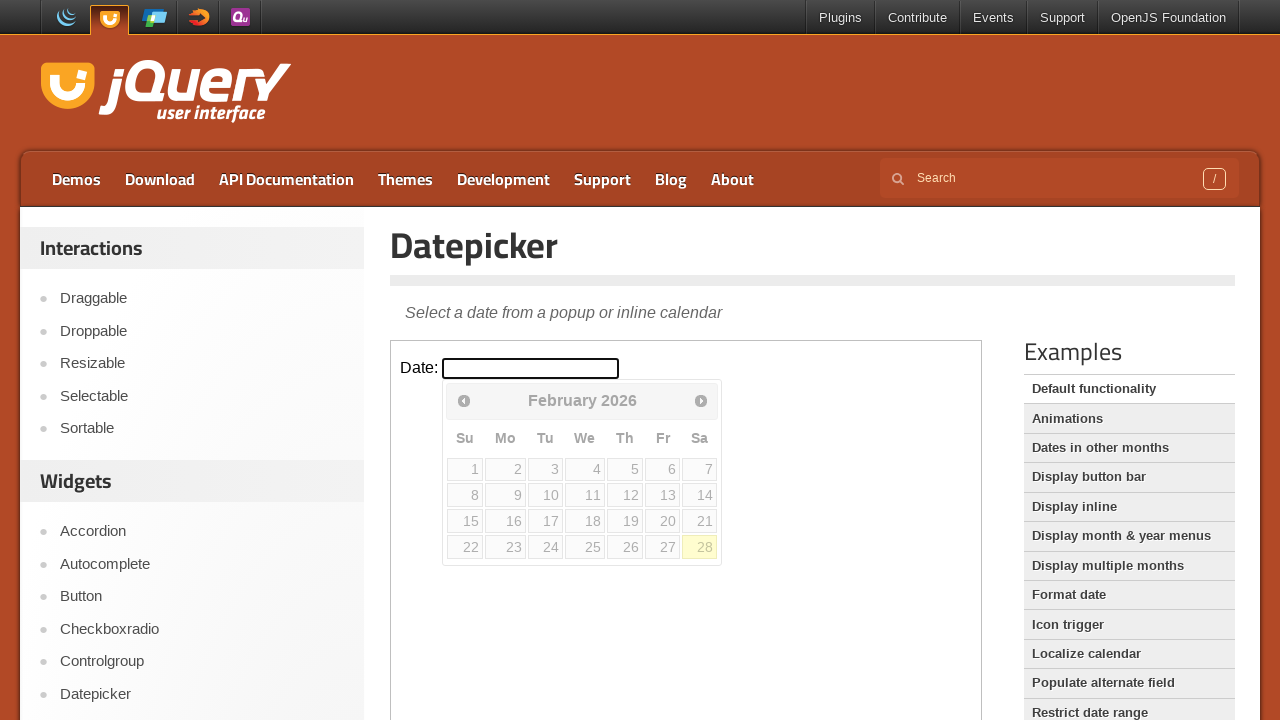

Clicked Previous button to navigate to the previous month at (464, 400) on iframe.demo-frame >> nth=0 >> internal:control=enter-frame >> a[title='Prev'] sp
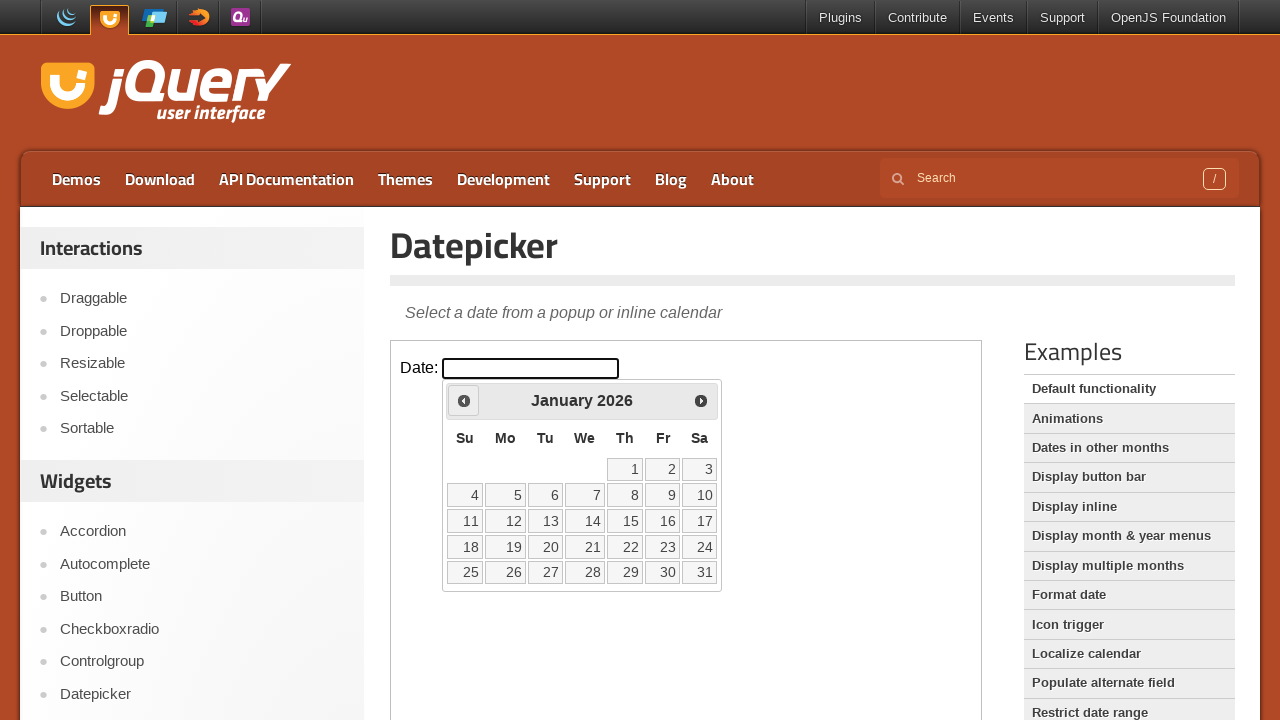

Waited 200ms for calendar animation
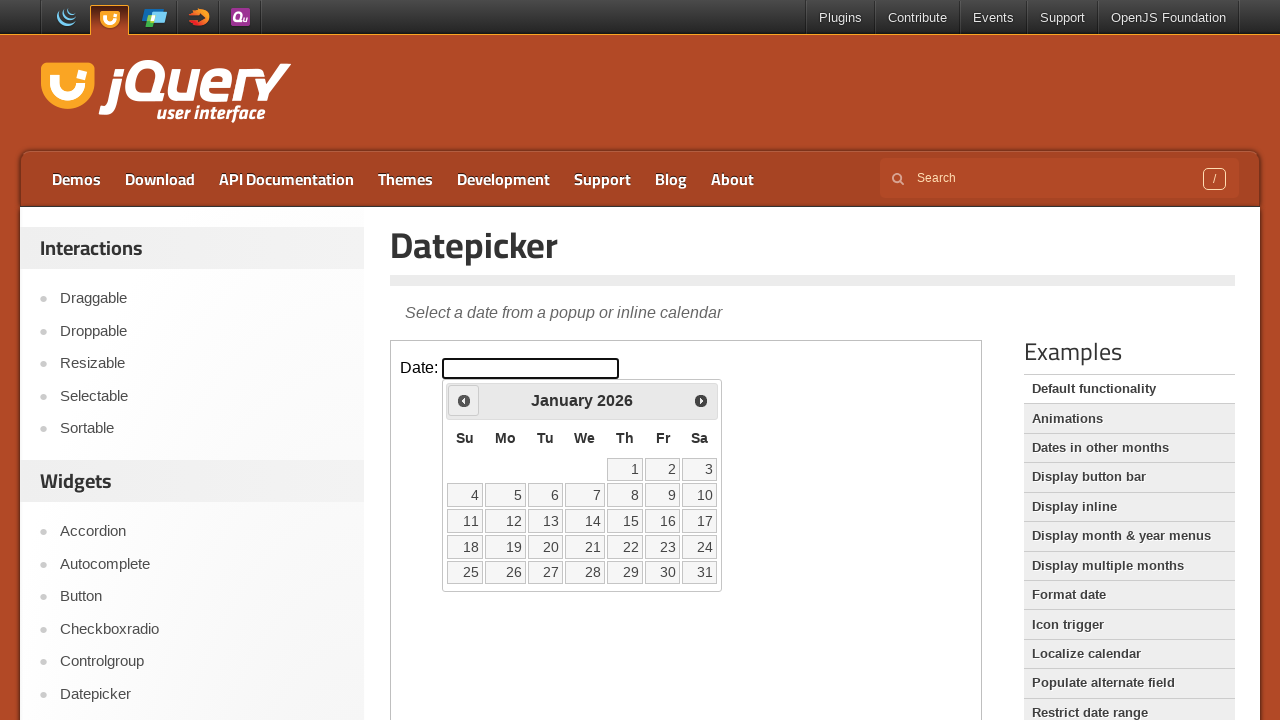

Clicked Previous button to navigate to the previous month at (464, 400) on iframe.demo-frame >> nth=0 >> internal:control=enter-frame >> a[title='Prev'] sp
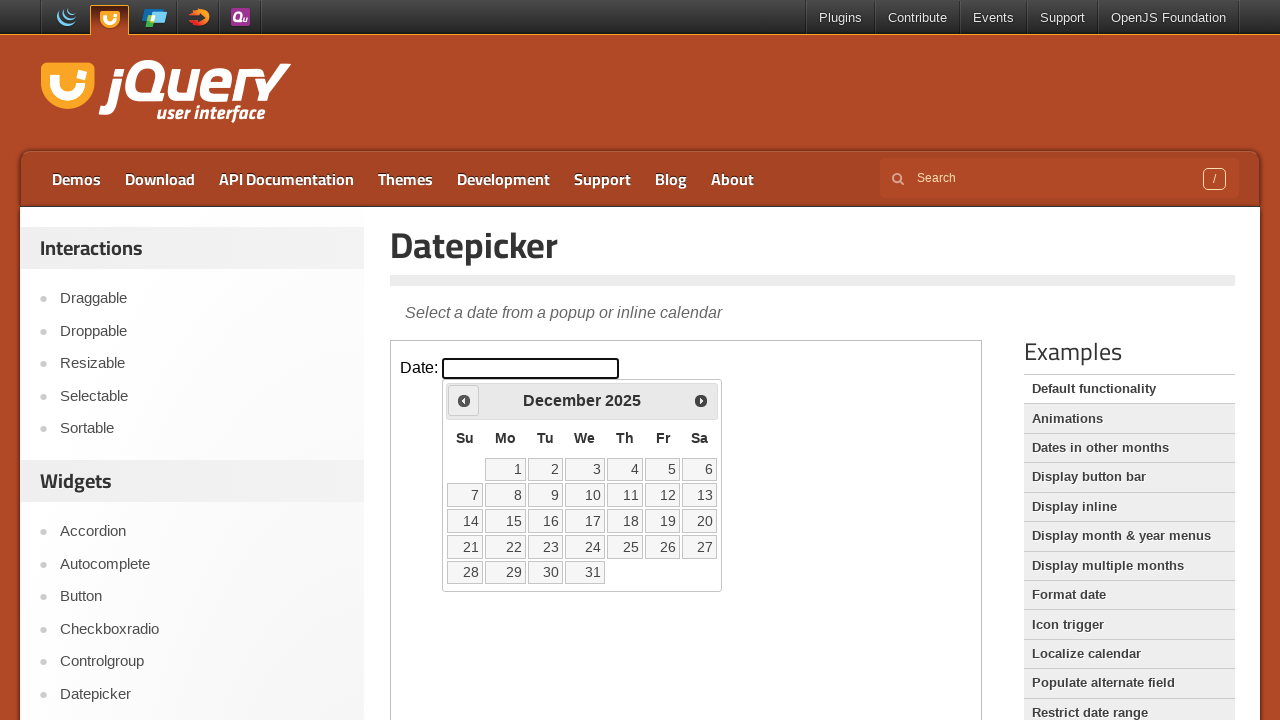

Waited 200ms for calendar animation
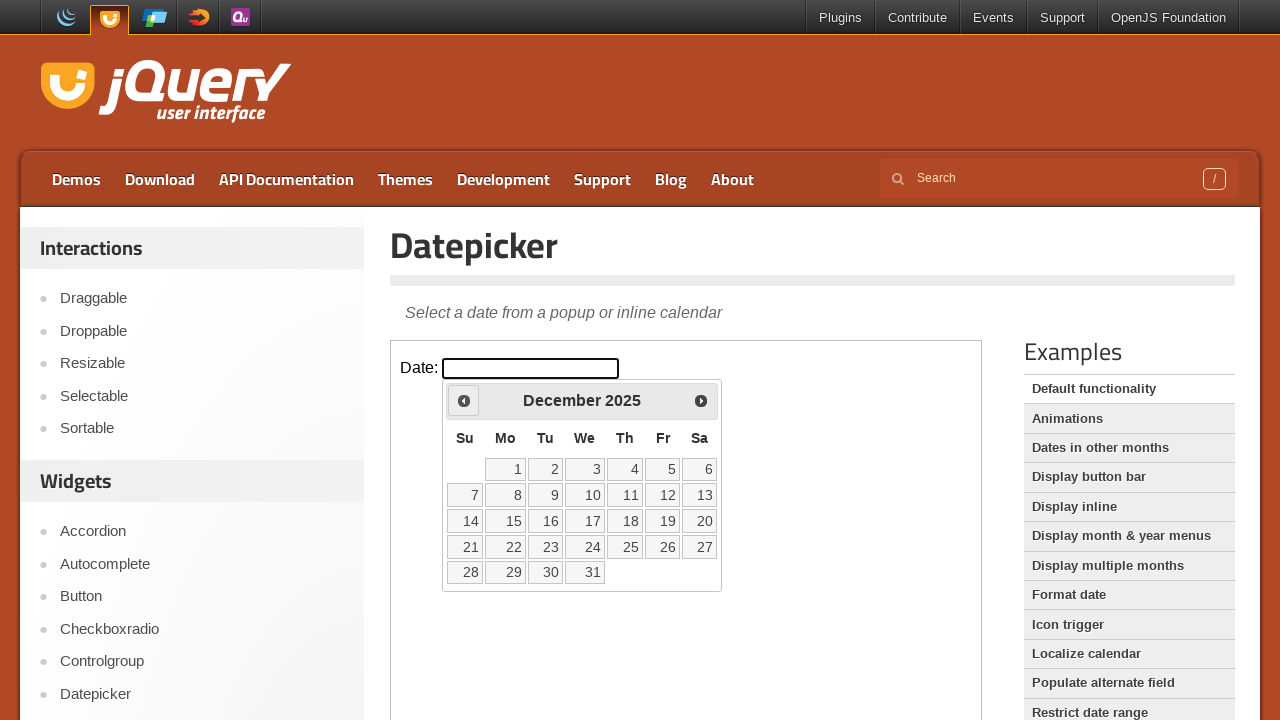

Selected the 1st day of December 2025 at (506, 469) on iframe.demo-frame >> nth=0 >> internal:control=enter-frame >> a[data-date='1']
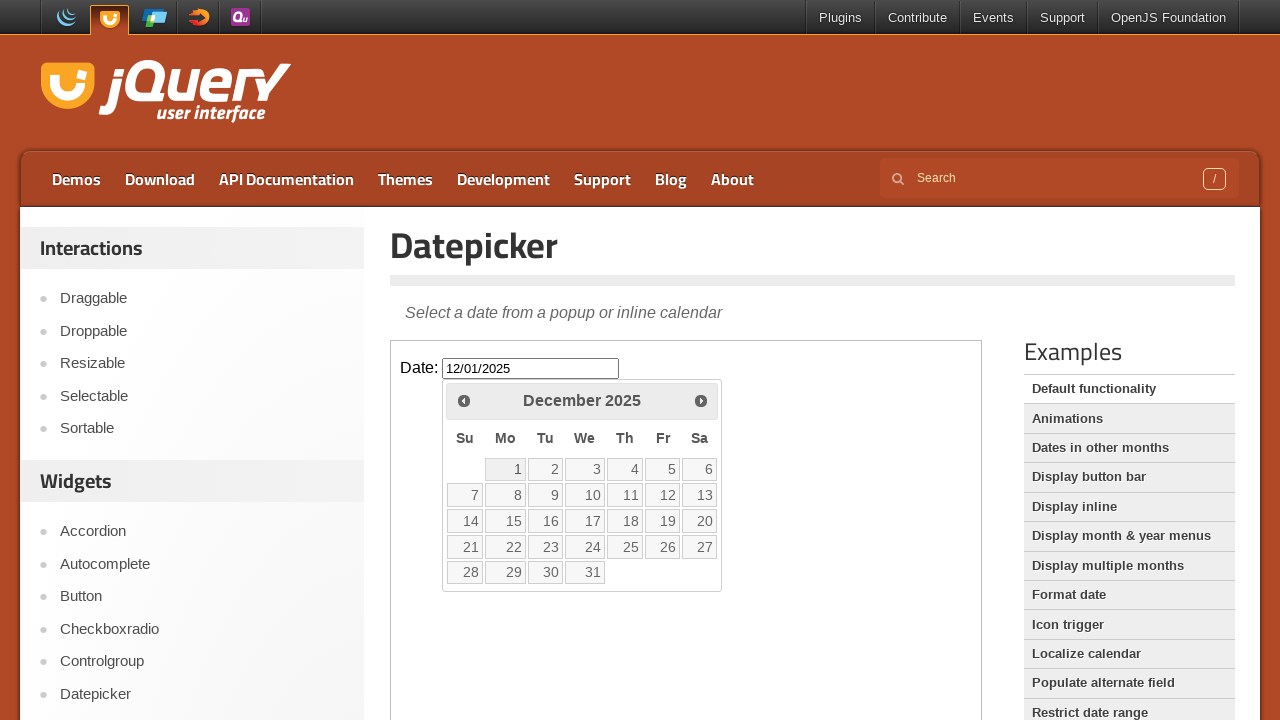

Waited 1000ms to verify the date selection
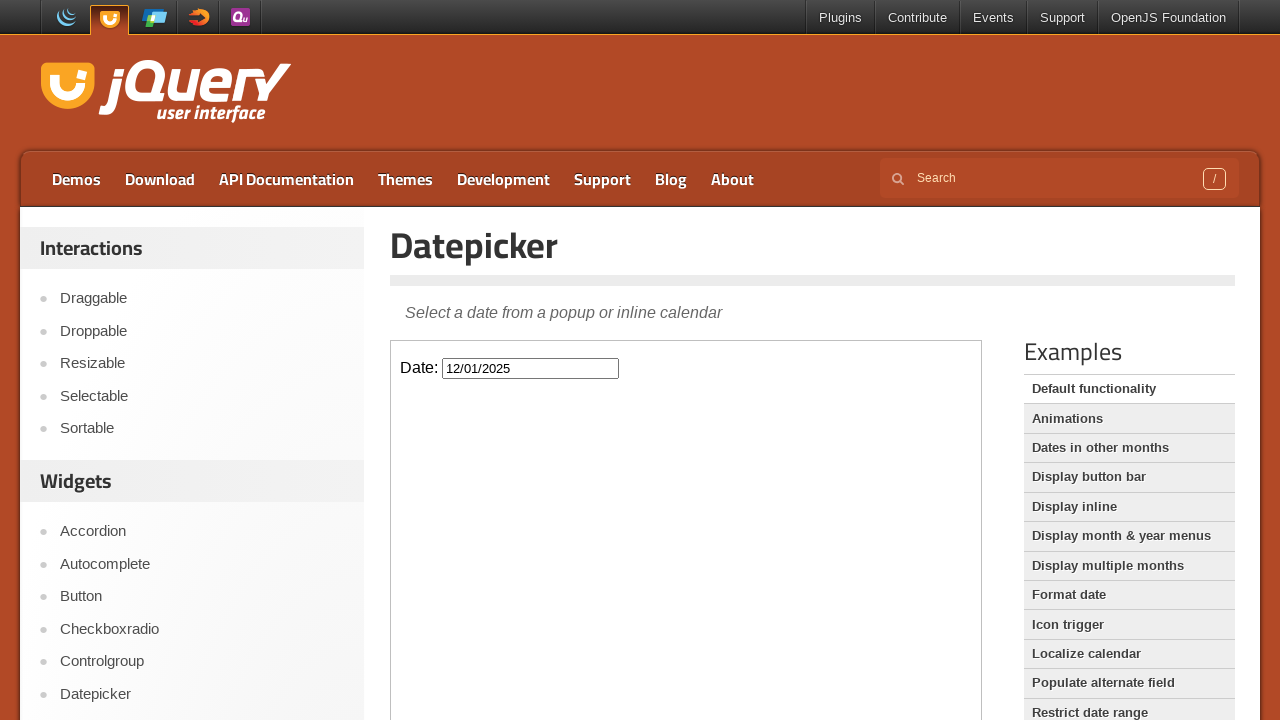

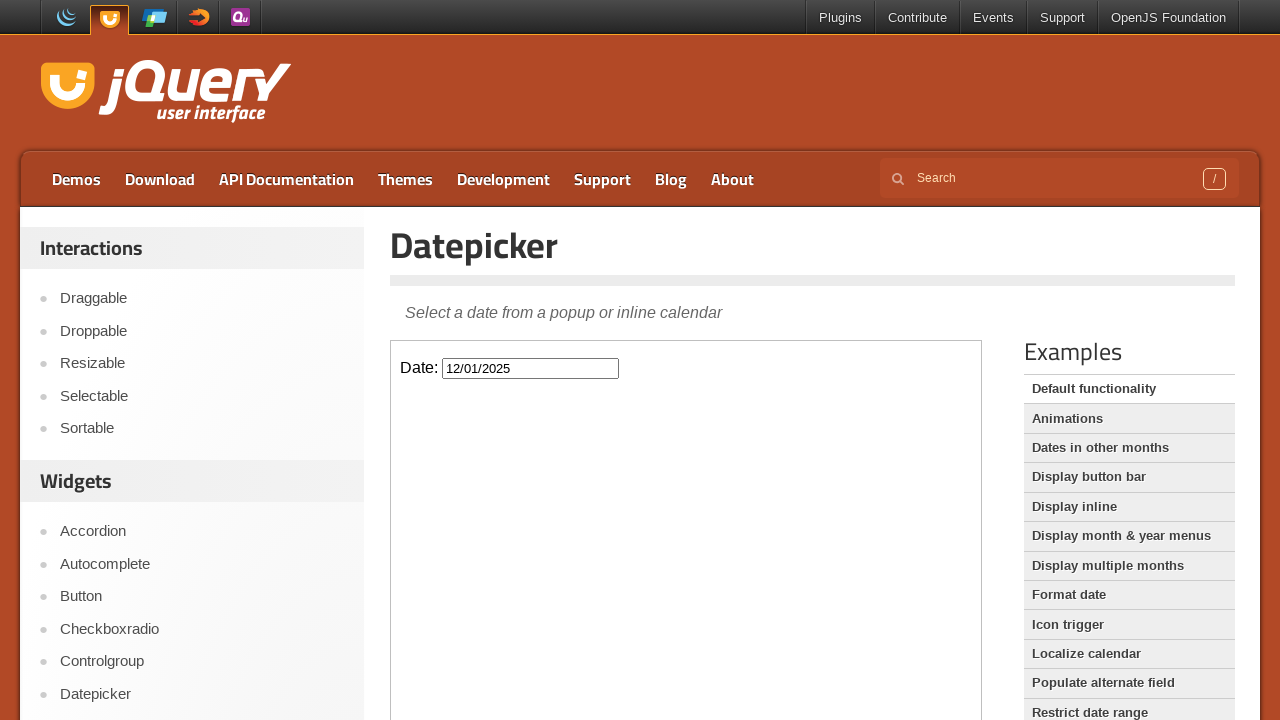